Tests Disappearing Elements page by reloading until the Gallery button appears

Starting URL: https://the-internet.herokuapp.com/

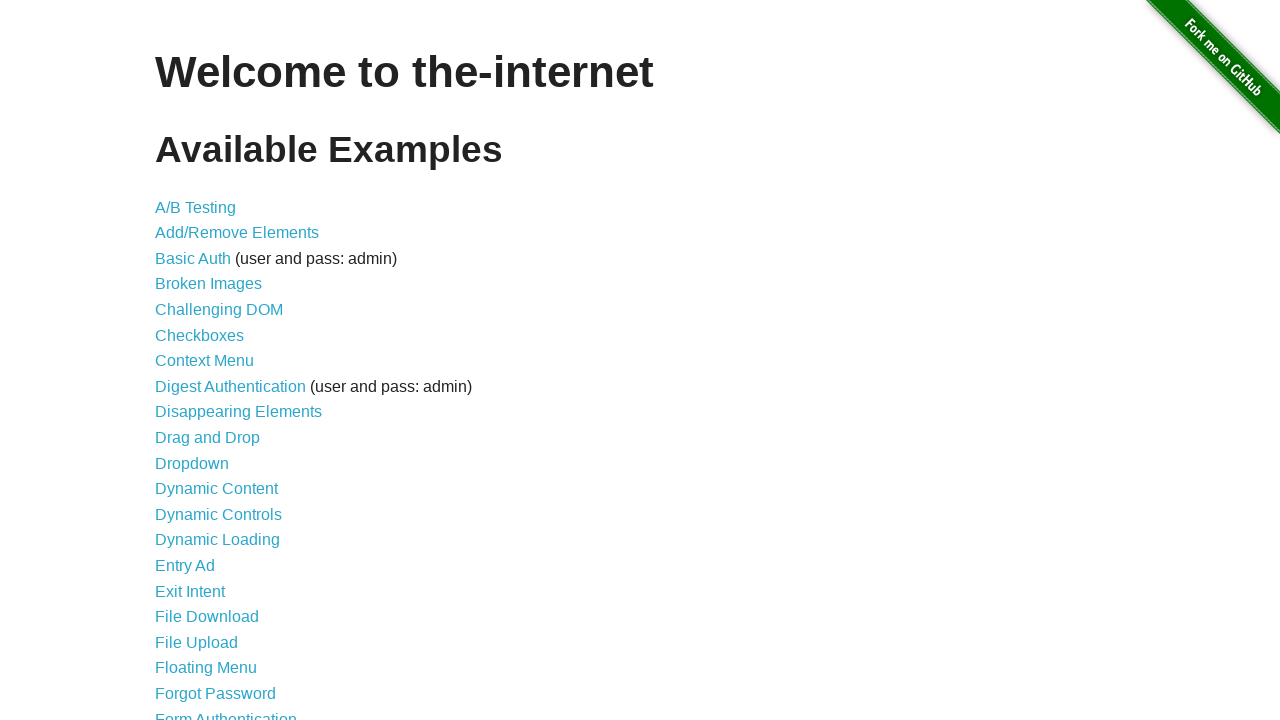

Clicked on Disappearing Elements link at (238, 412) on text=Disappearing Elements
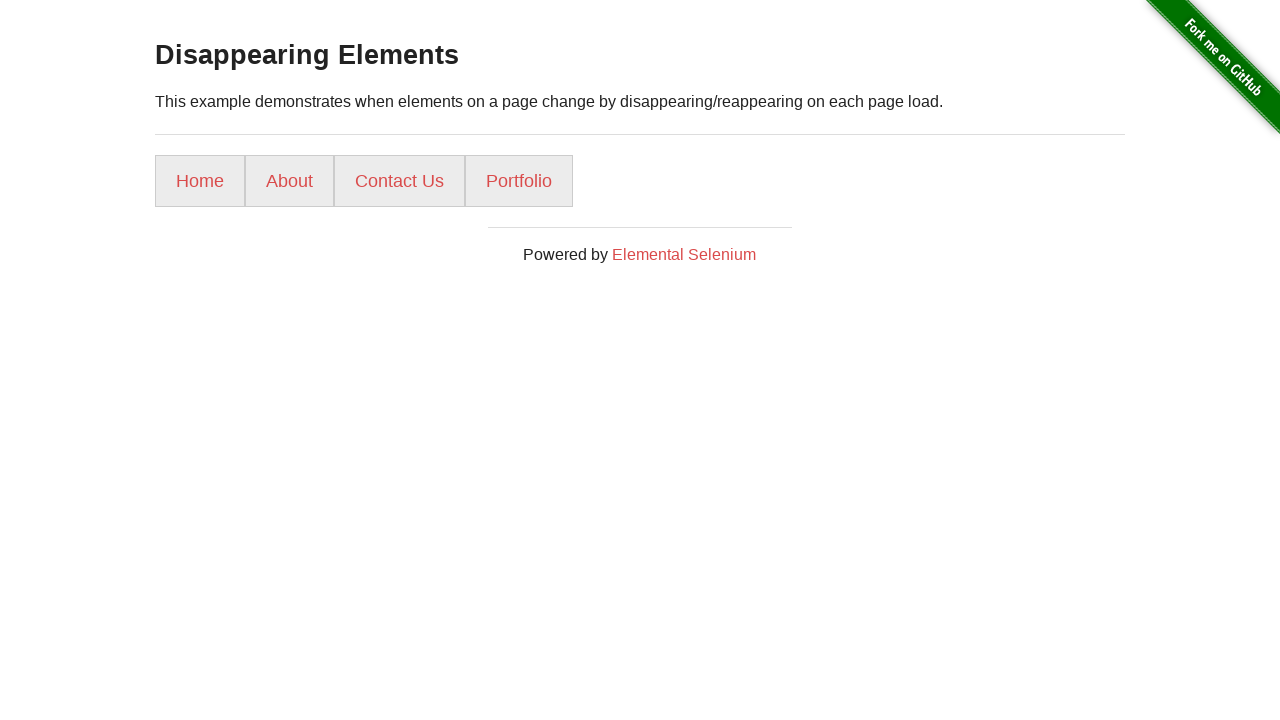

Located page title element
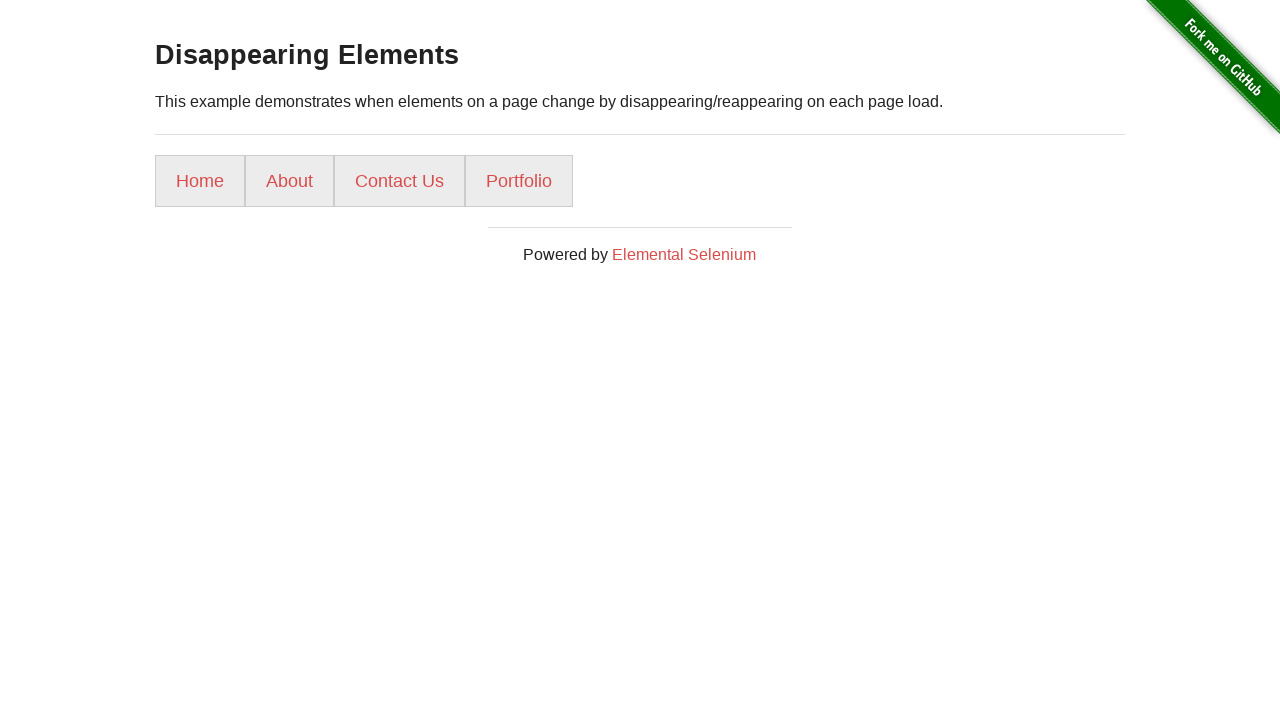

Verified page title contains 'Disappearing Elements'
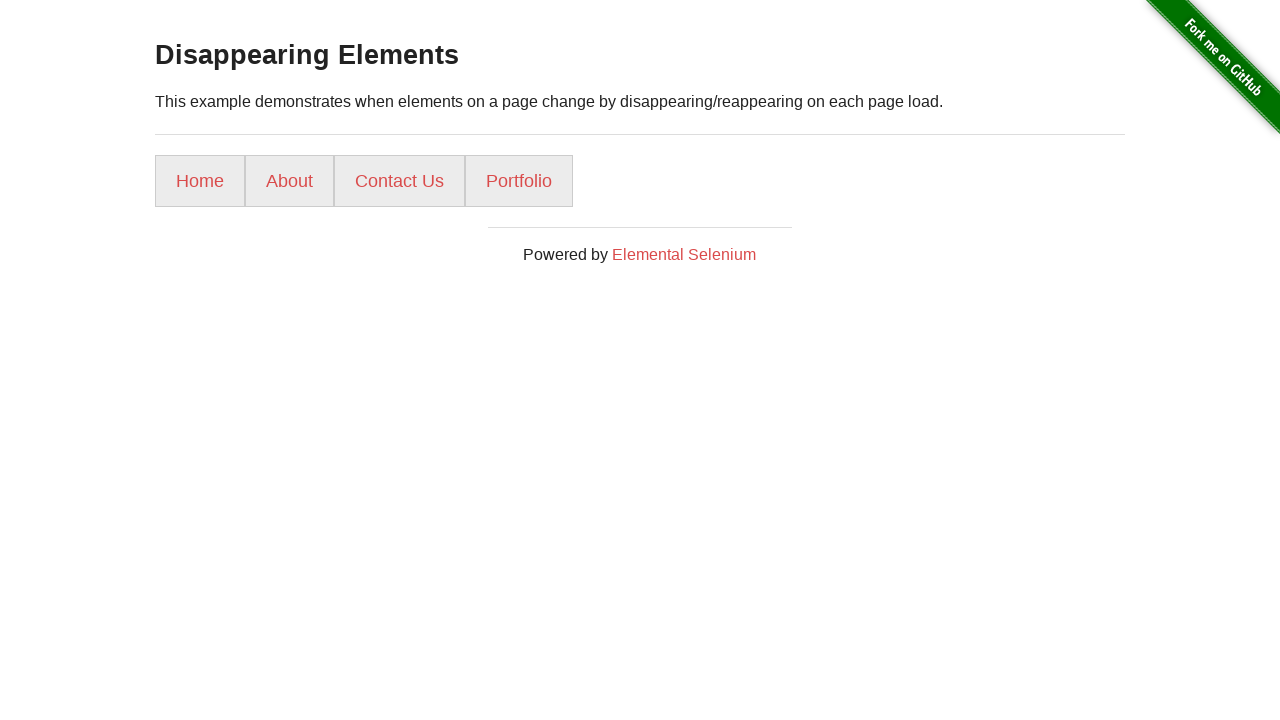

Located Gallery button element
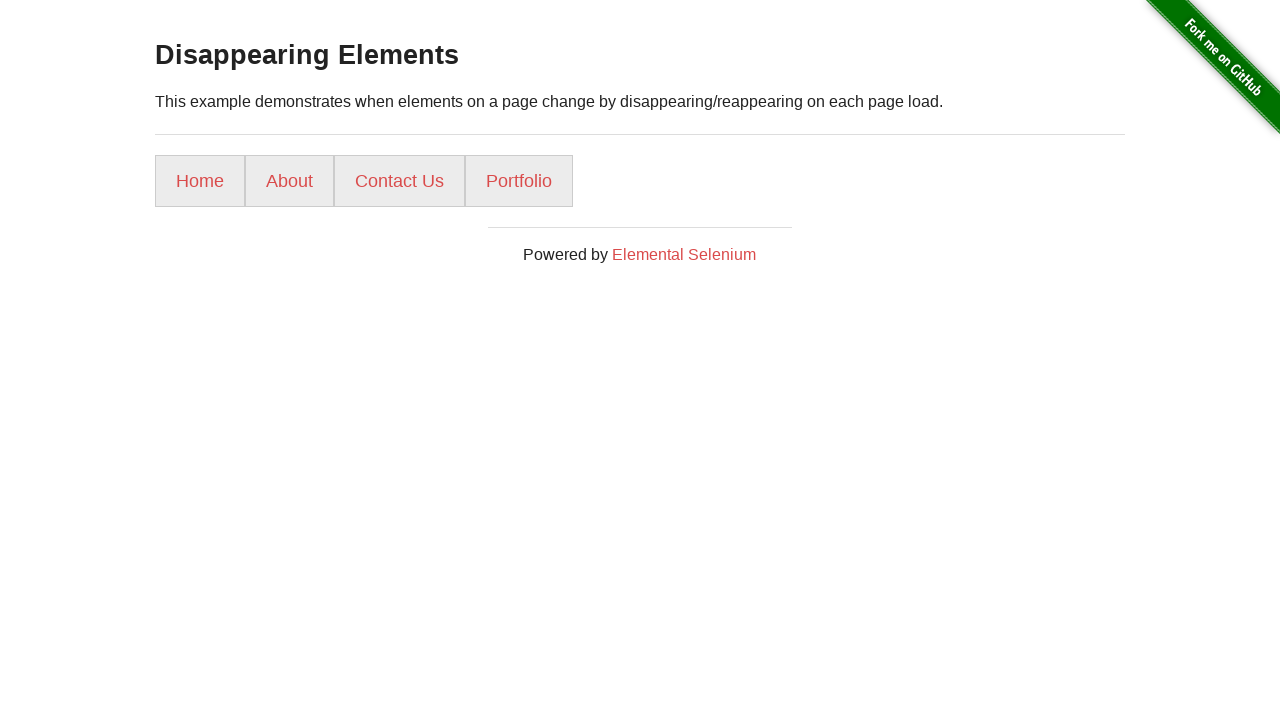

Reloaded page to find Gallery button
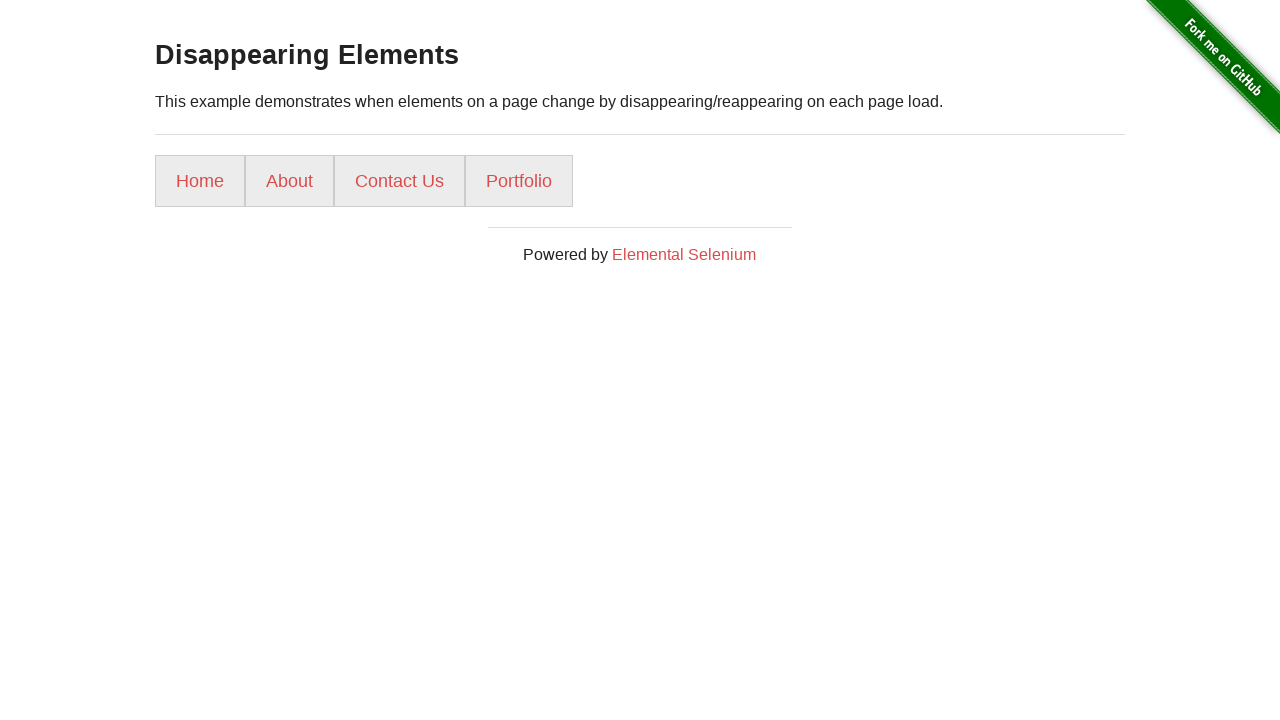

Waited for page to fully load
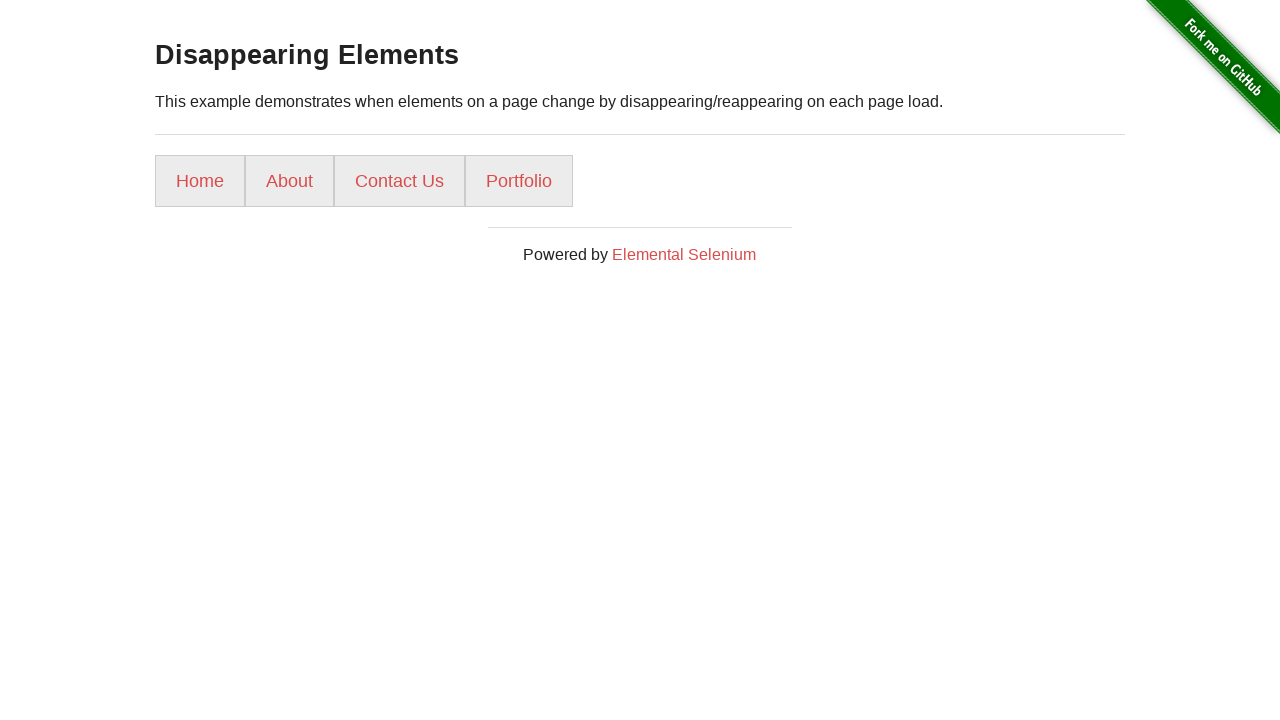

Re-located Gallery button element after reload
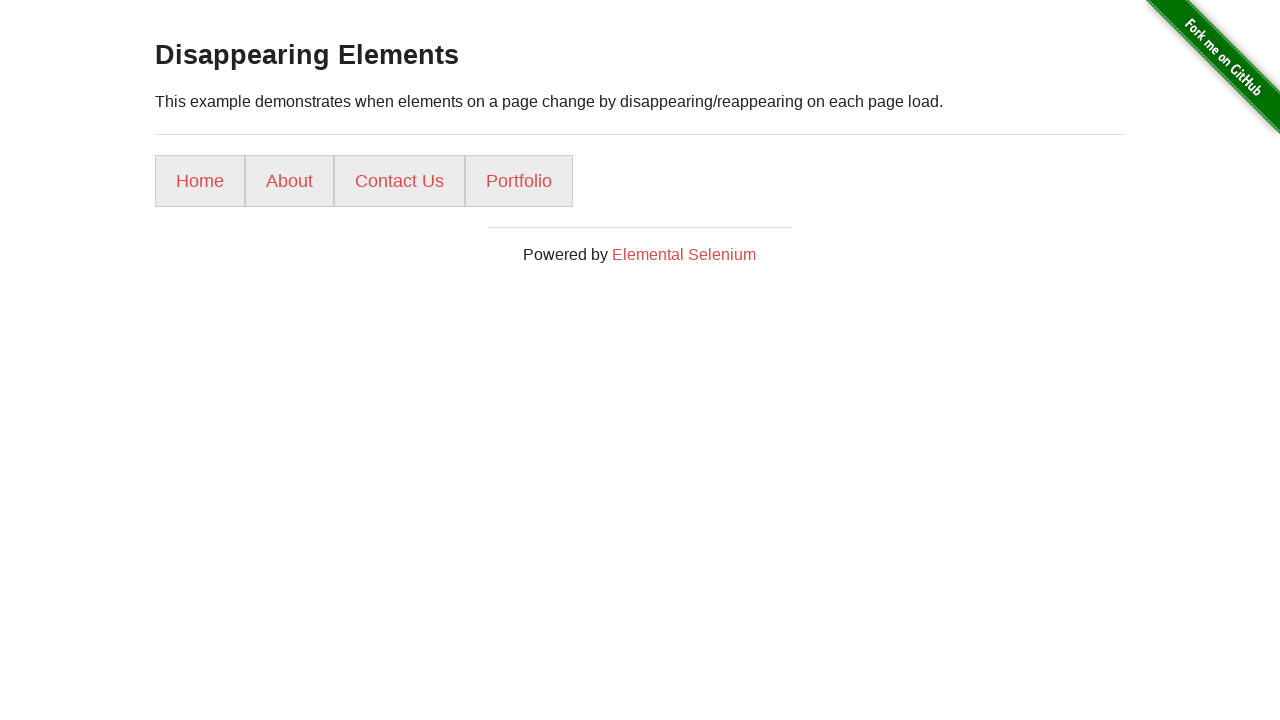

Reloaded page to find Gallery button
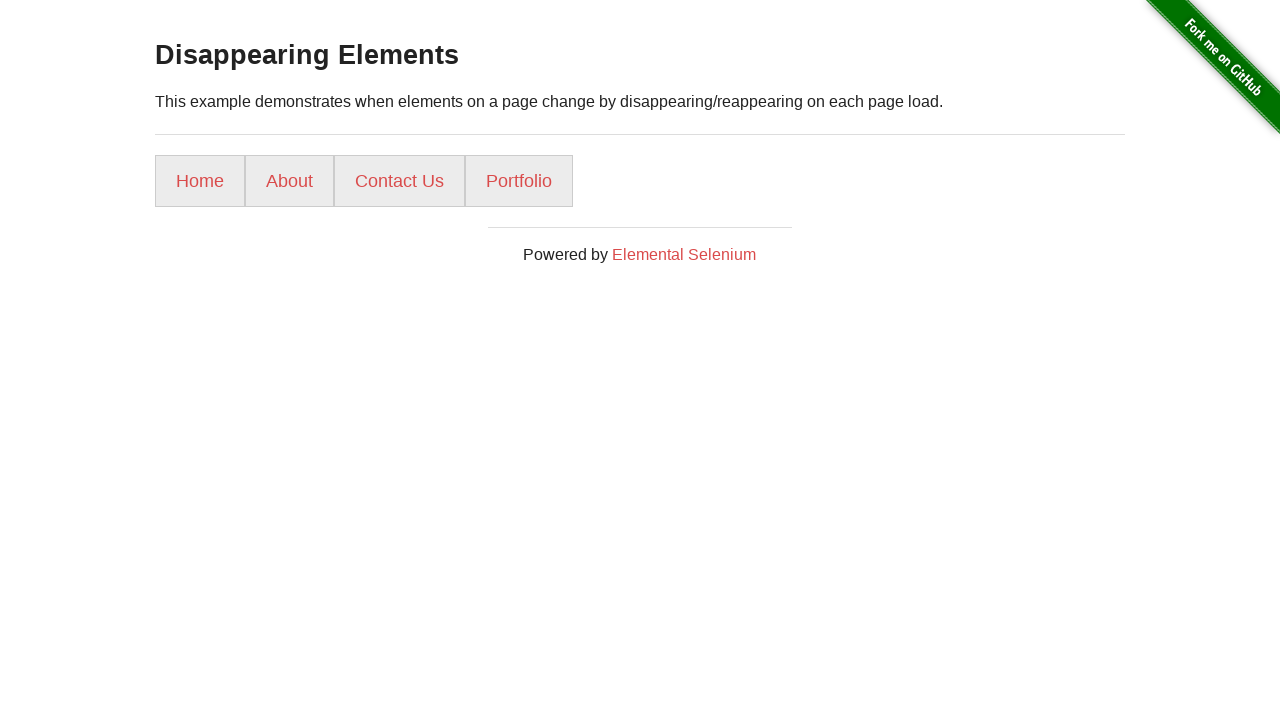

Waited for page to fully load
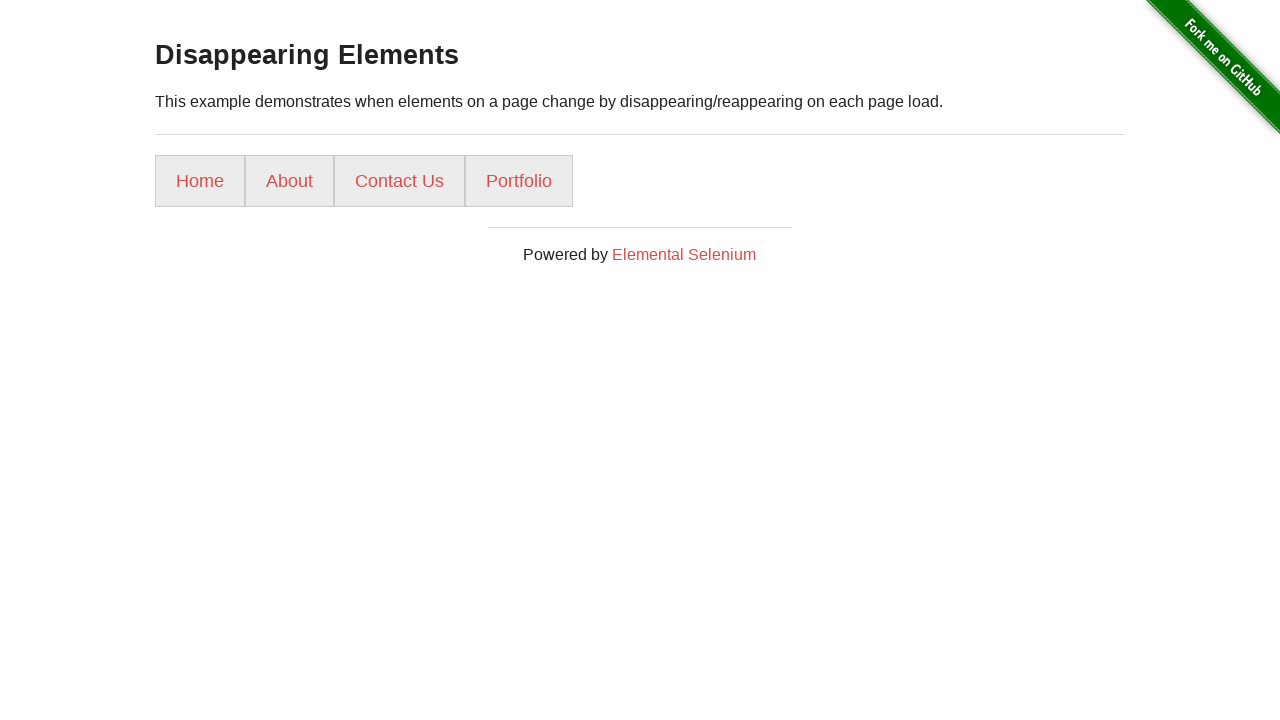

Re-located Gallery button element after reload
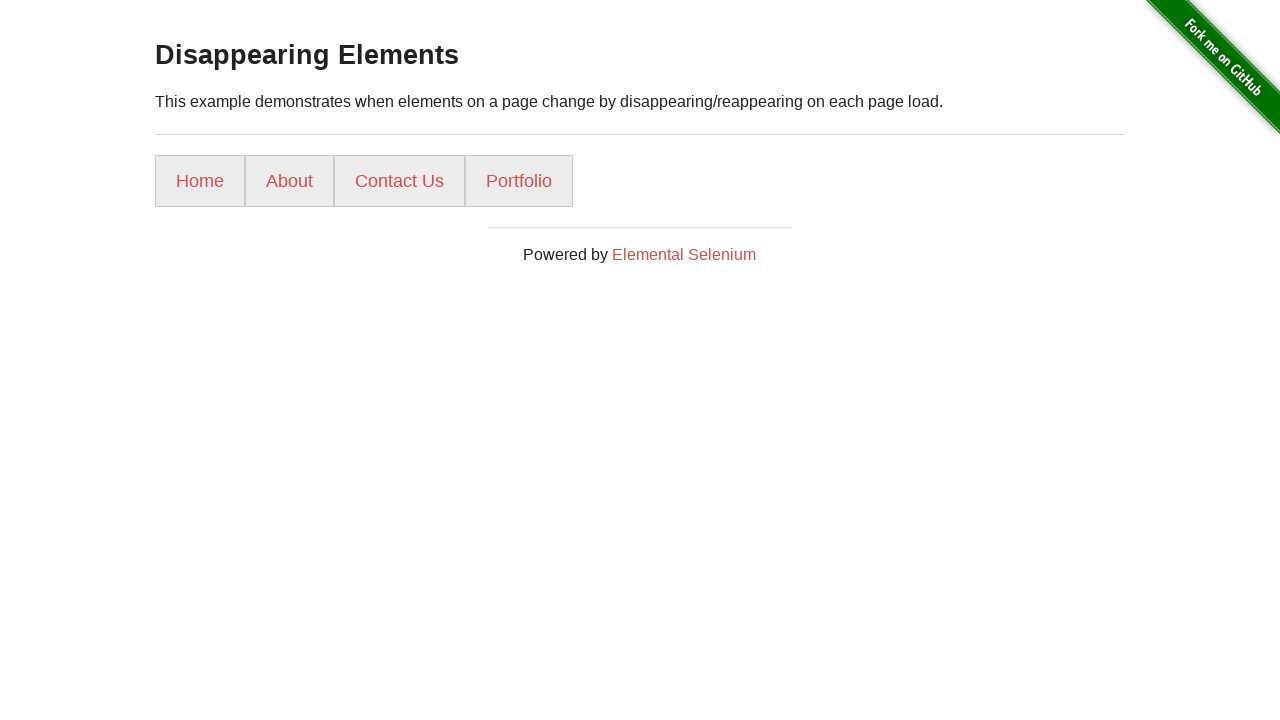

Reloaded page to find Gallery button
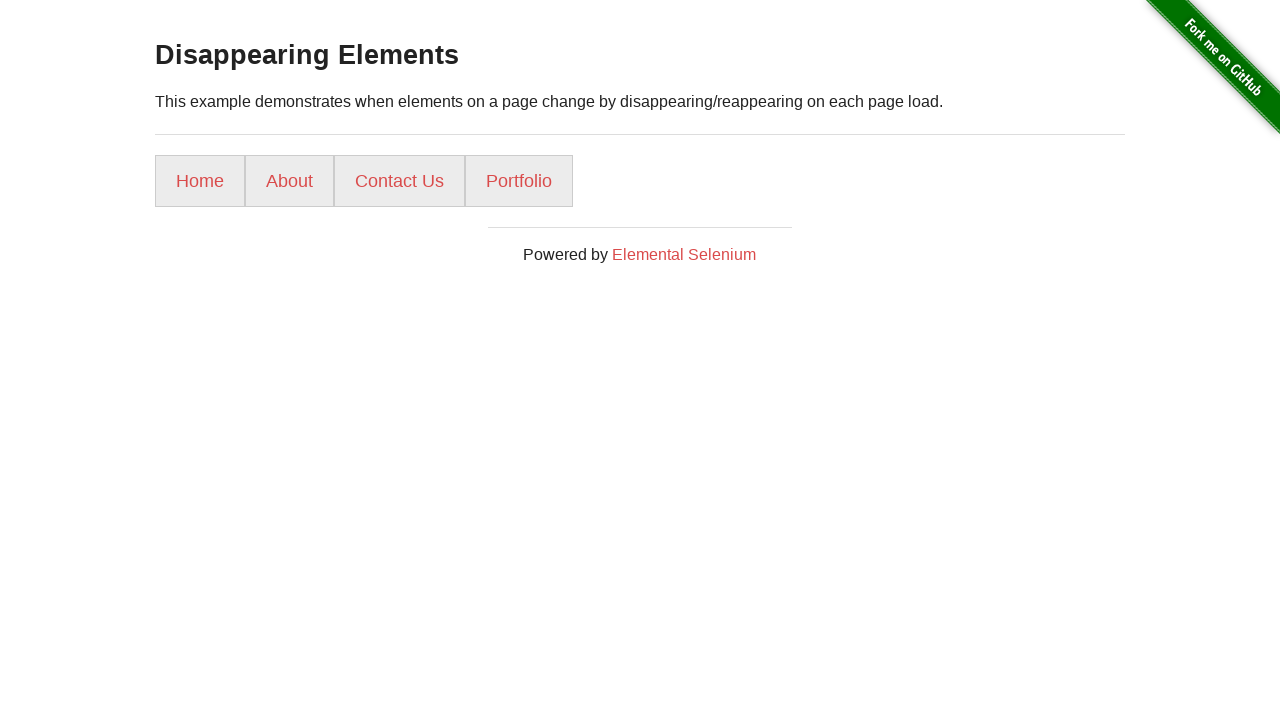

Waited for page to fully load
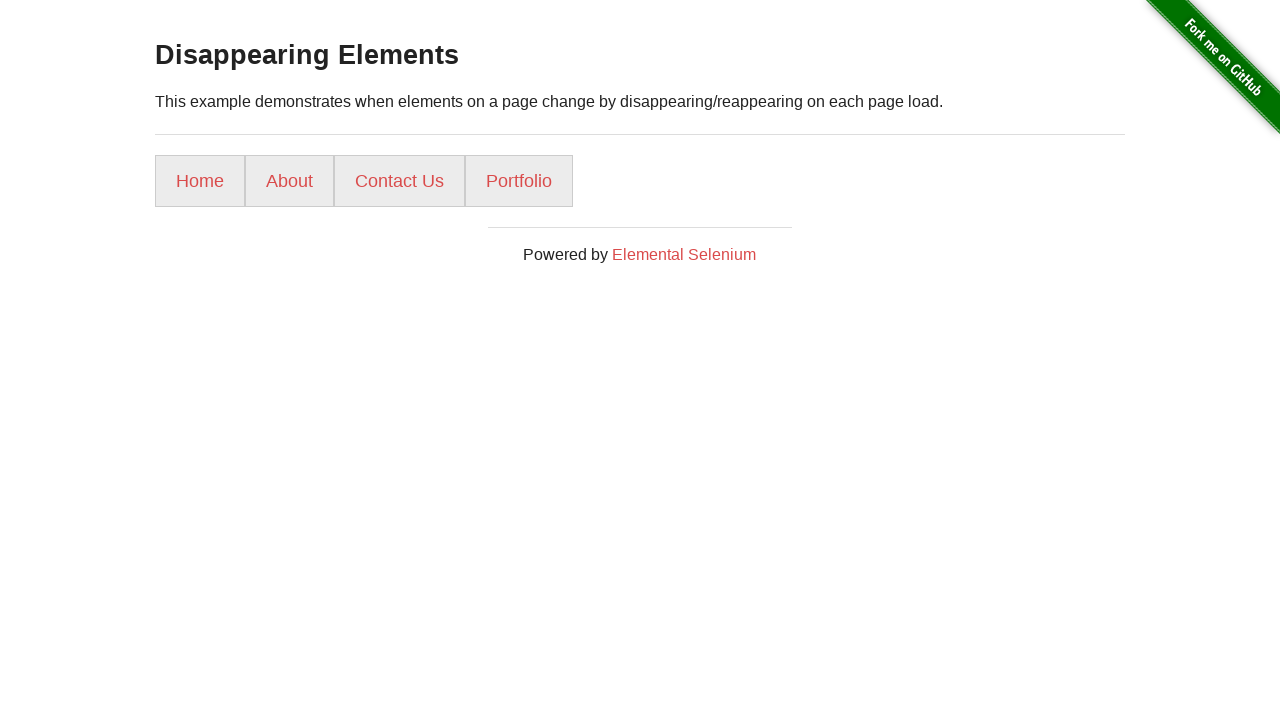

Re-located Gallery button element after reload
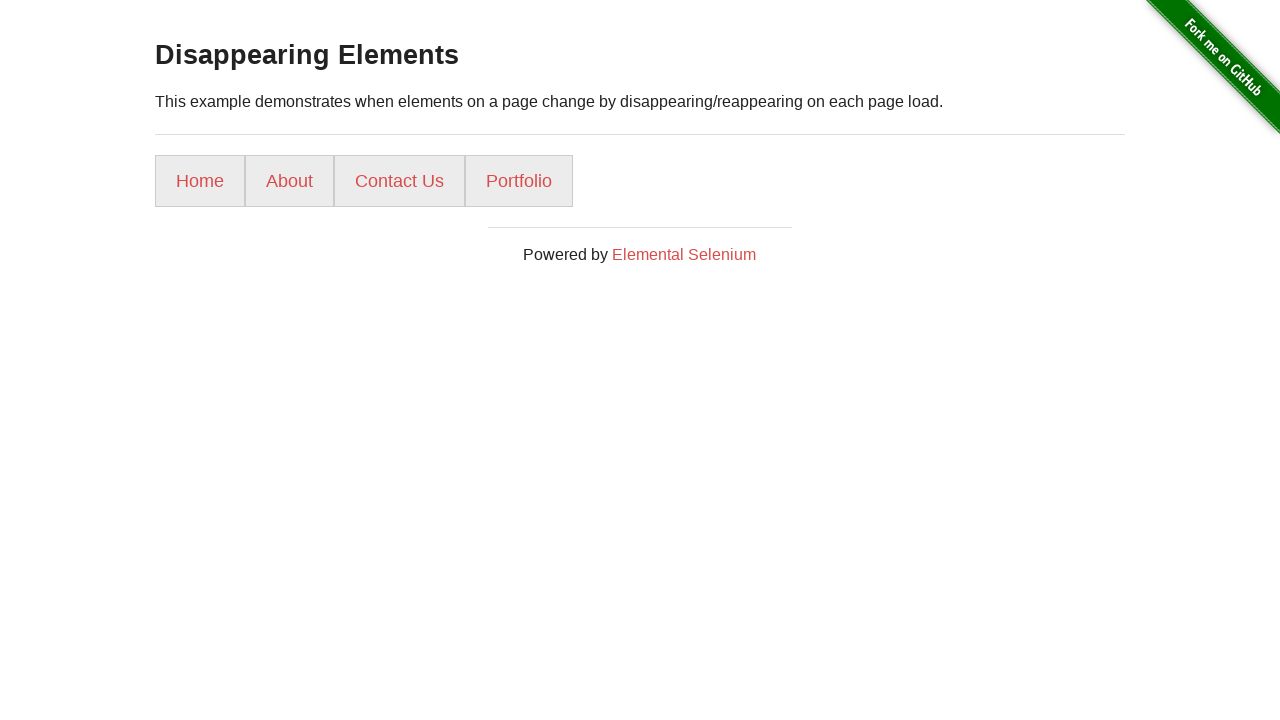

Reloaded page to find Gallery button
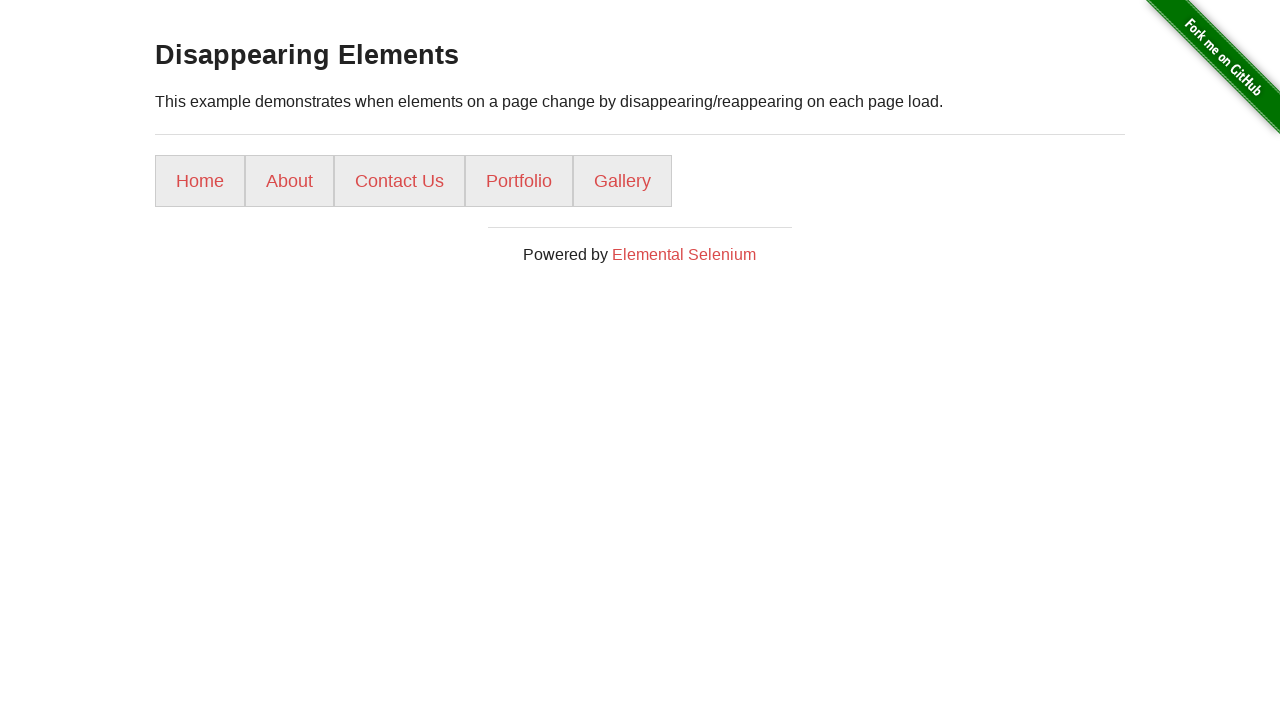

Waited for page to fully load
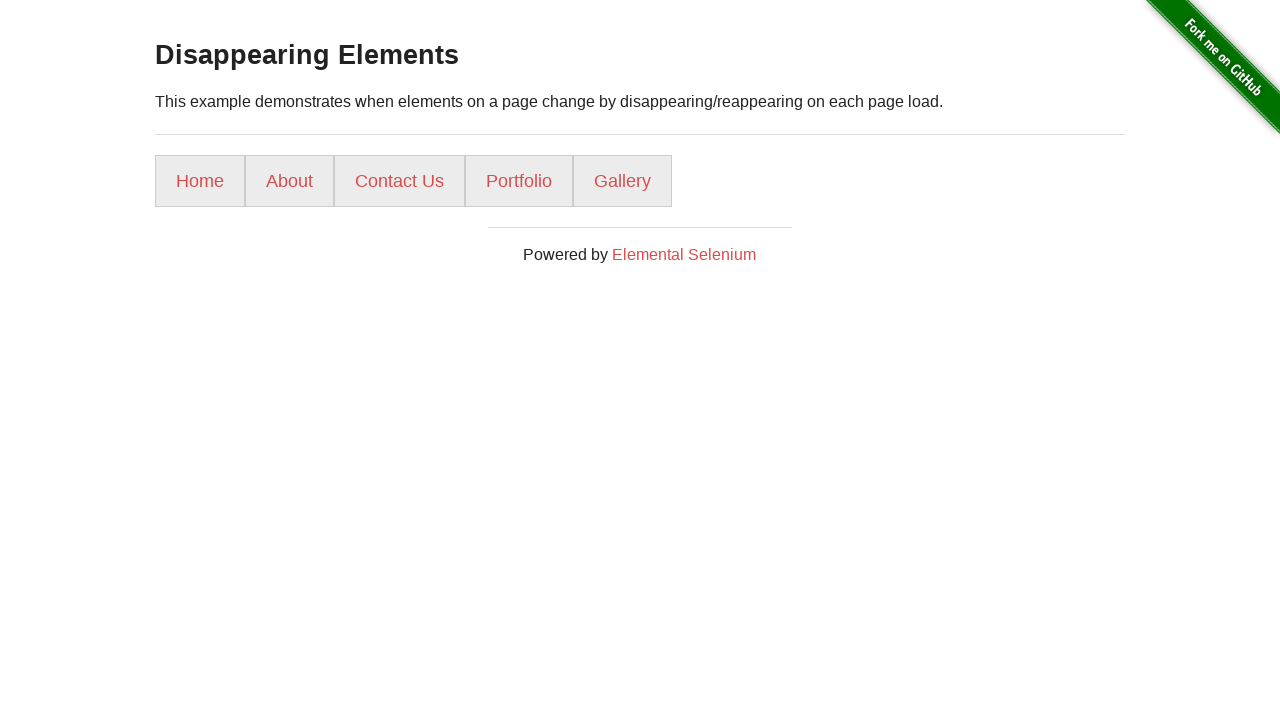

Re-located Gallery button element after reload
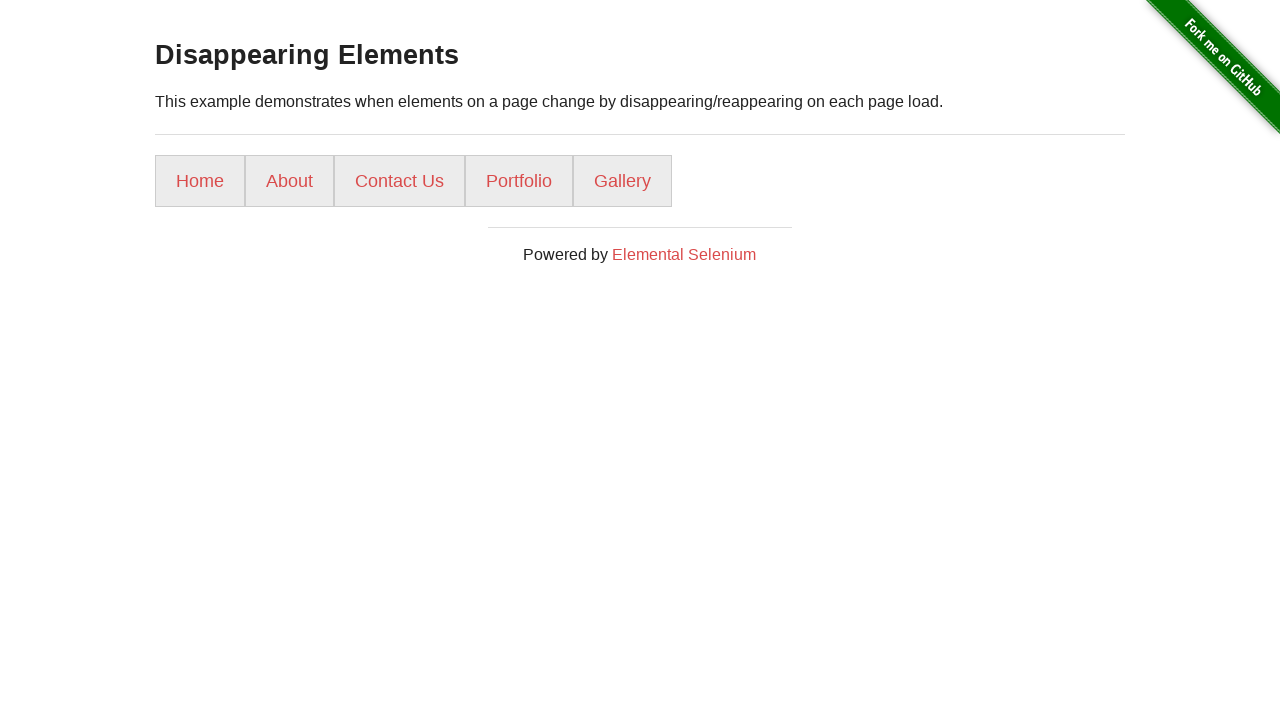

Verified Gallery button is visible
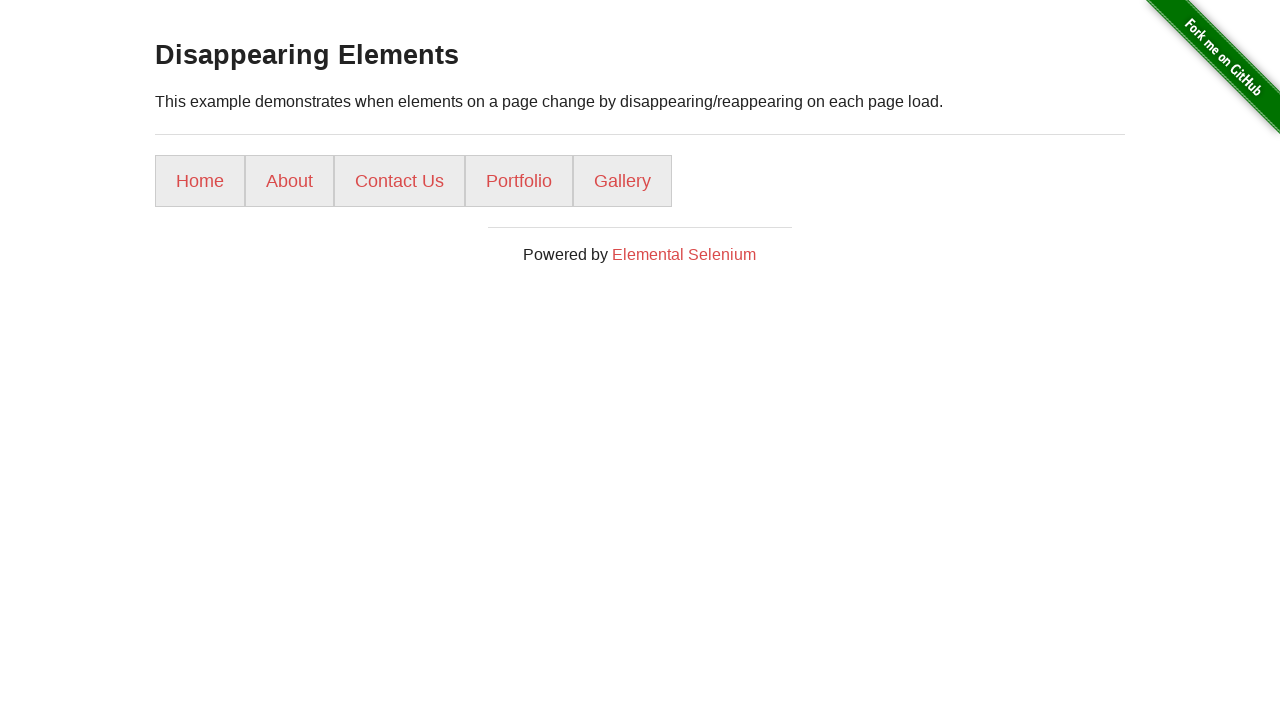

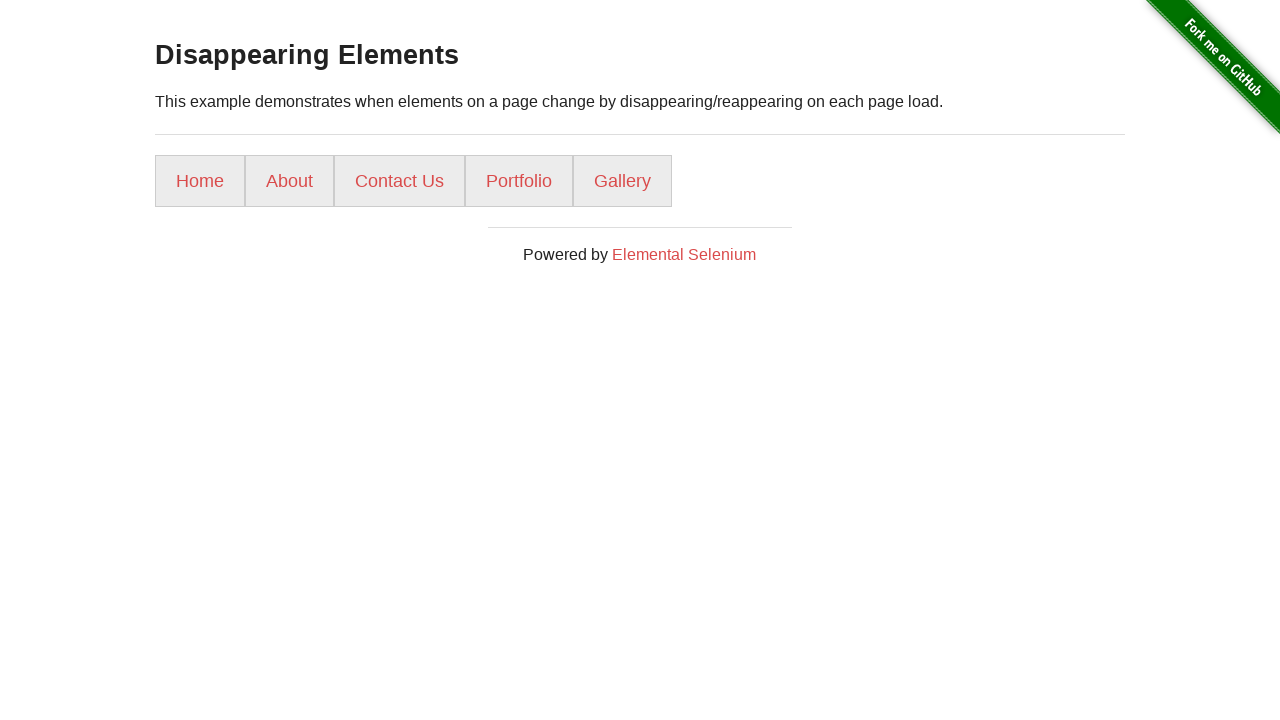